Verifies that the YouTube page title matches the expected title

Starting URL: https://www.youtube.com

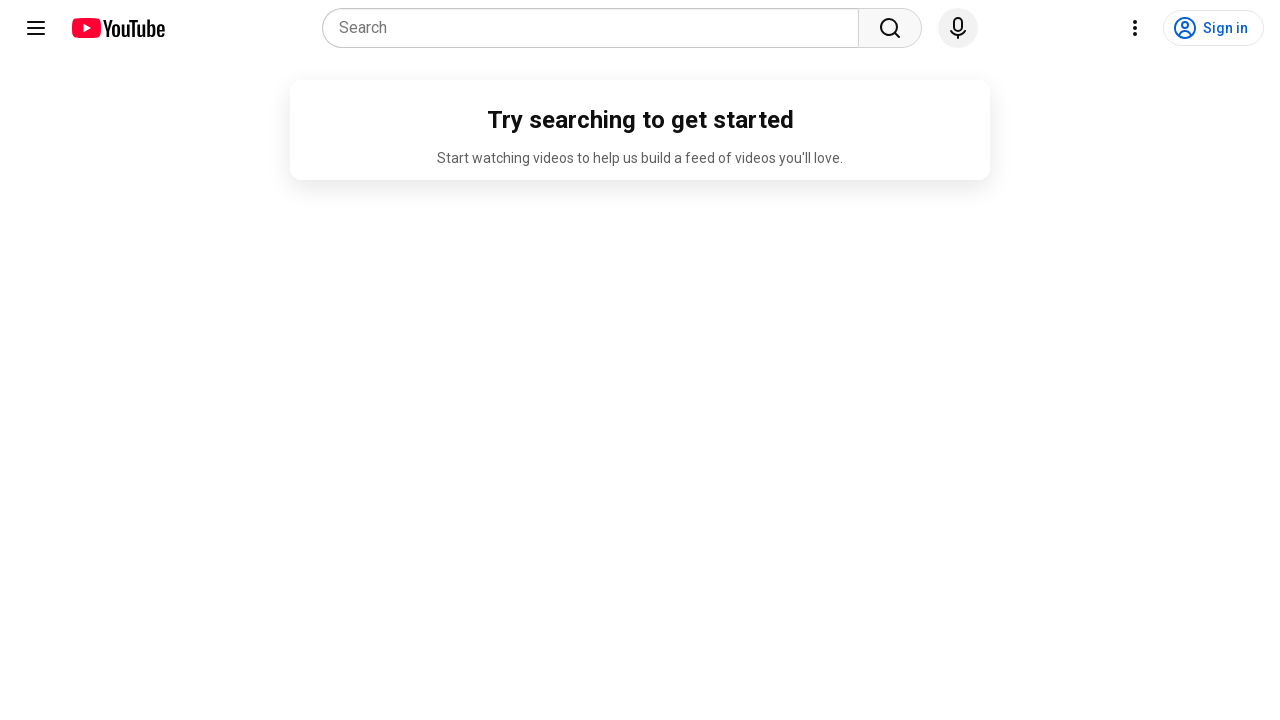

Navigated to https://www.youtube.com
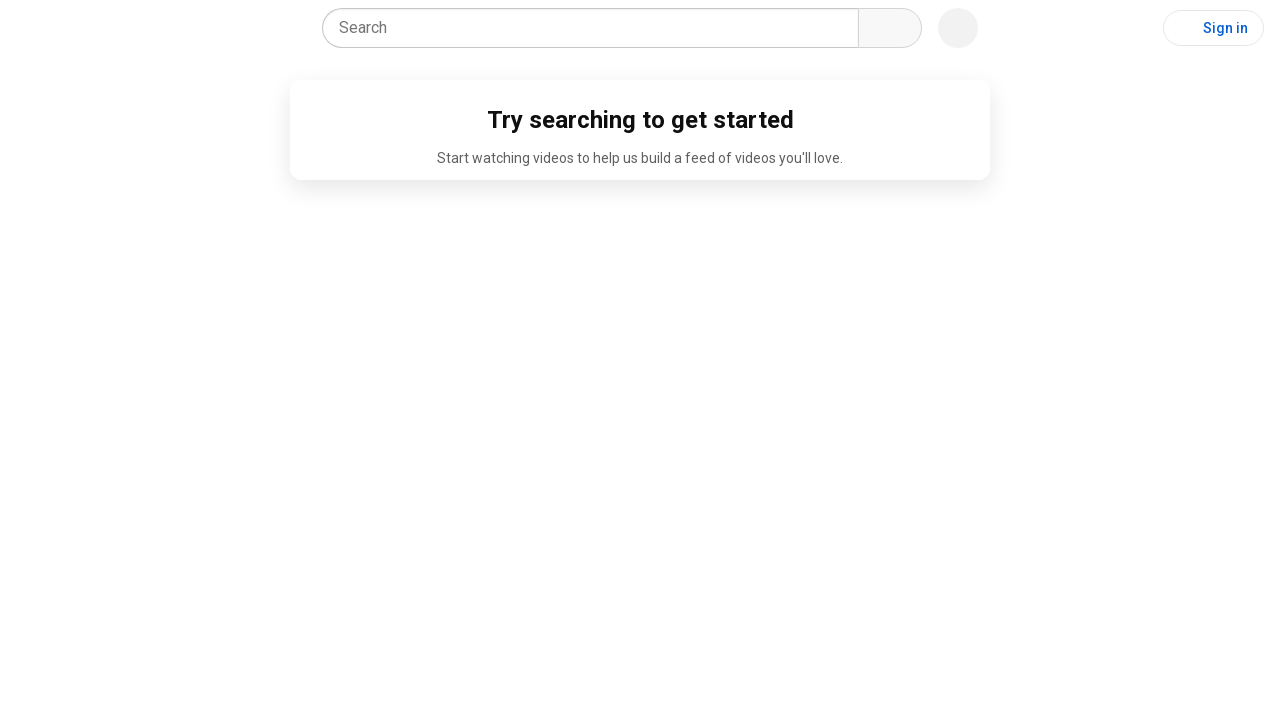

Retrieved page title: YouTube
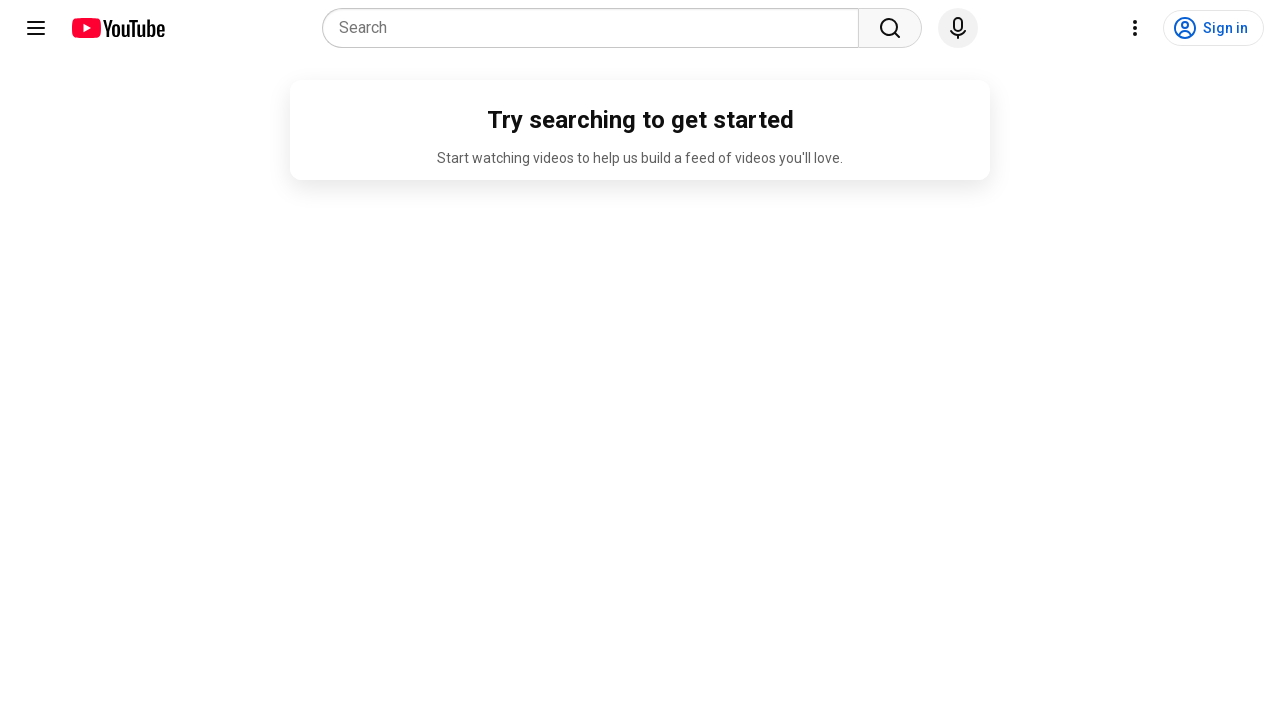

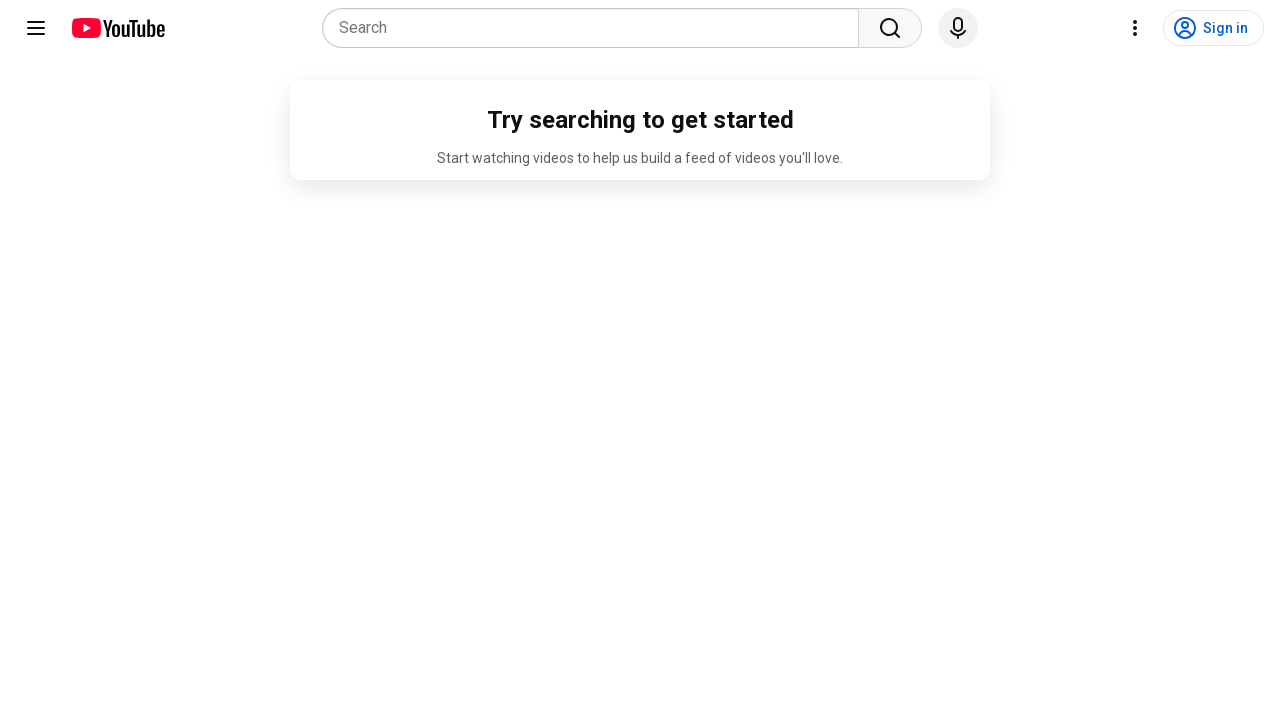